Tests that edits are saved when the input loses focus (blur event)

Starting URL: https://demo.playwright.dev/todomvc

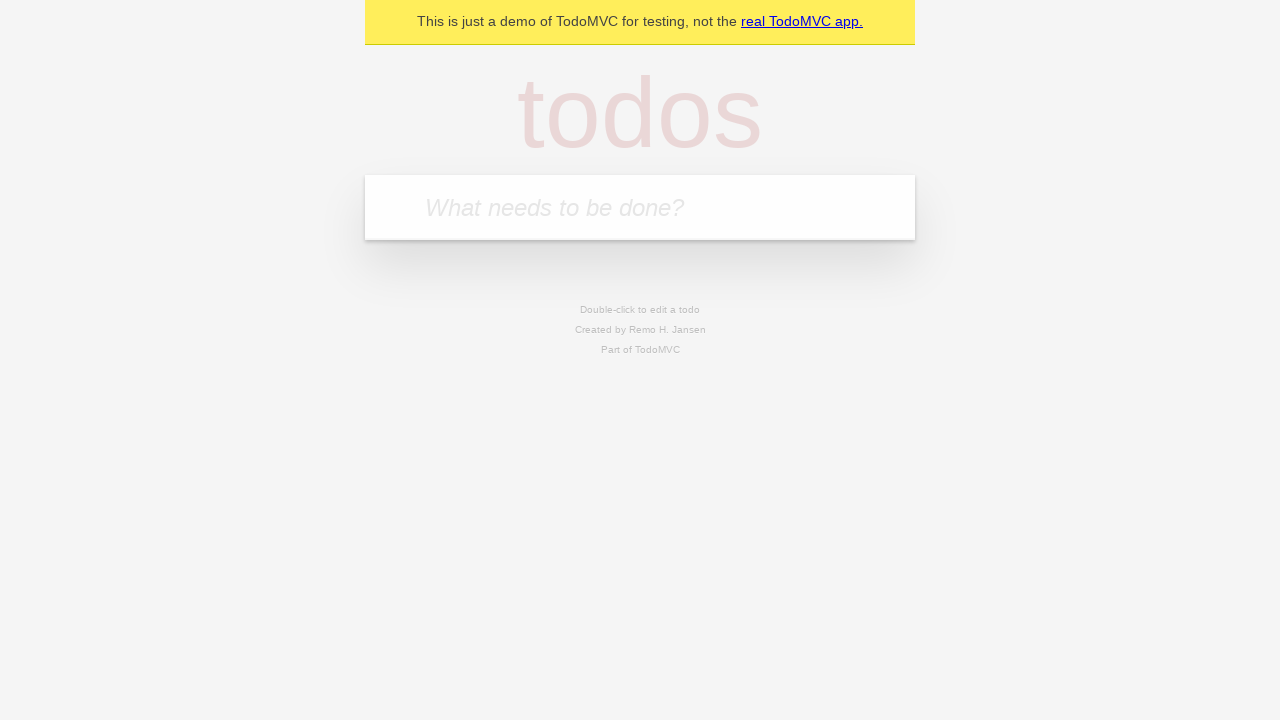

Filled todo input with 'buy some cheese' on internal:attr=[placeholder="What needs to be done?"i]
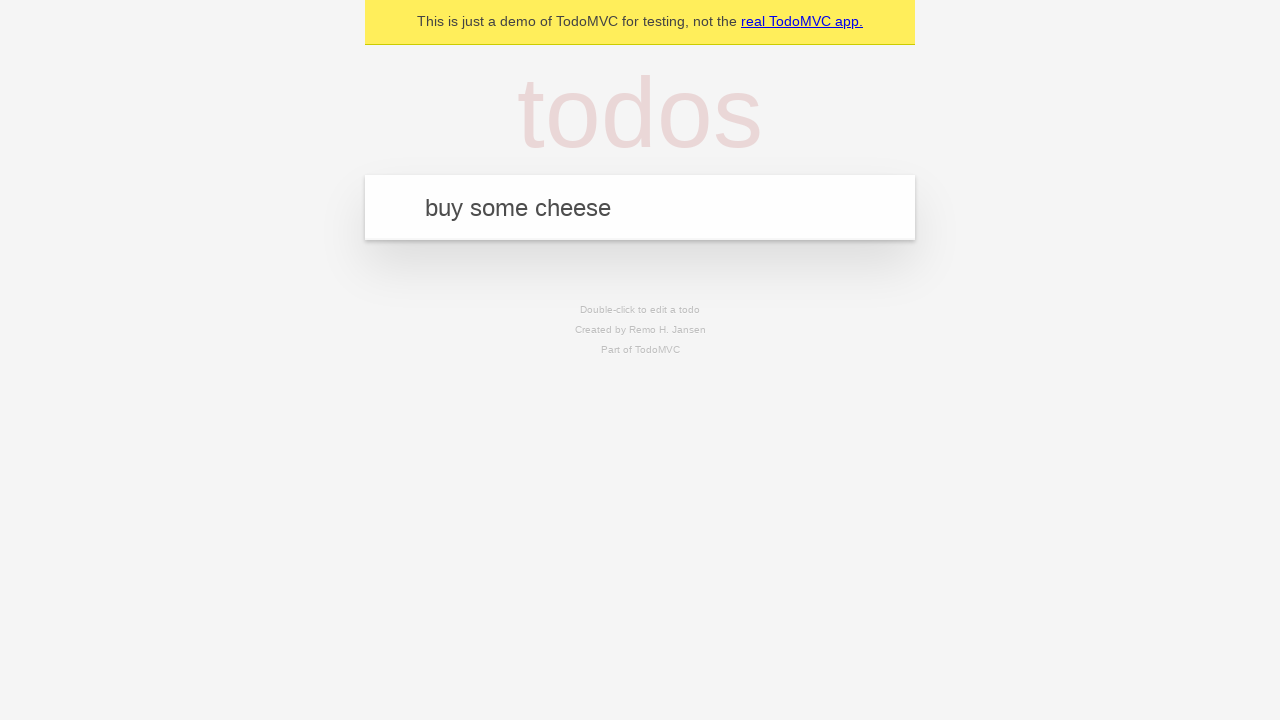

Pressed Enter to add first todo item on internal:attr=[placeholder="What needs to be done?"i]
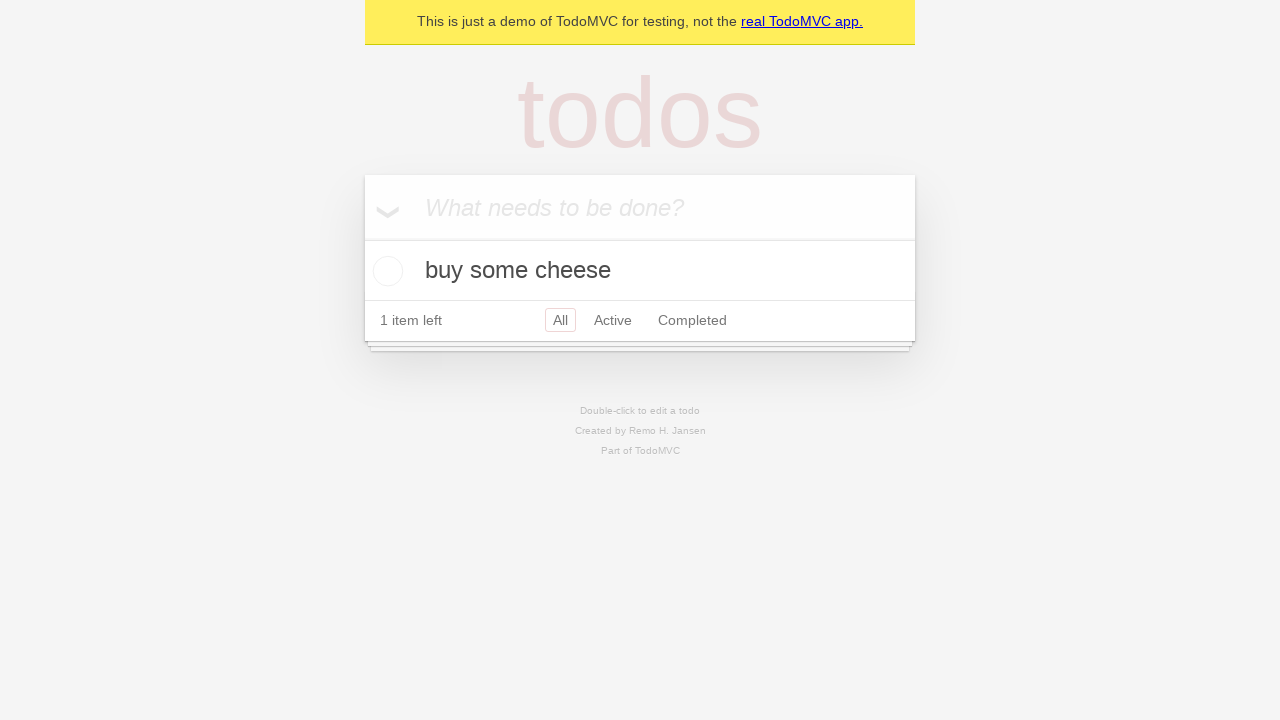

Filled todo input with 'feed the cat' on internal:attr=[placeholder="What needs to be done?"i]
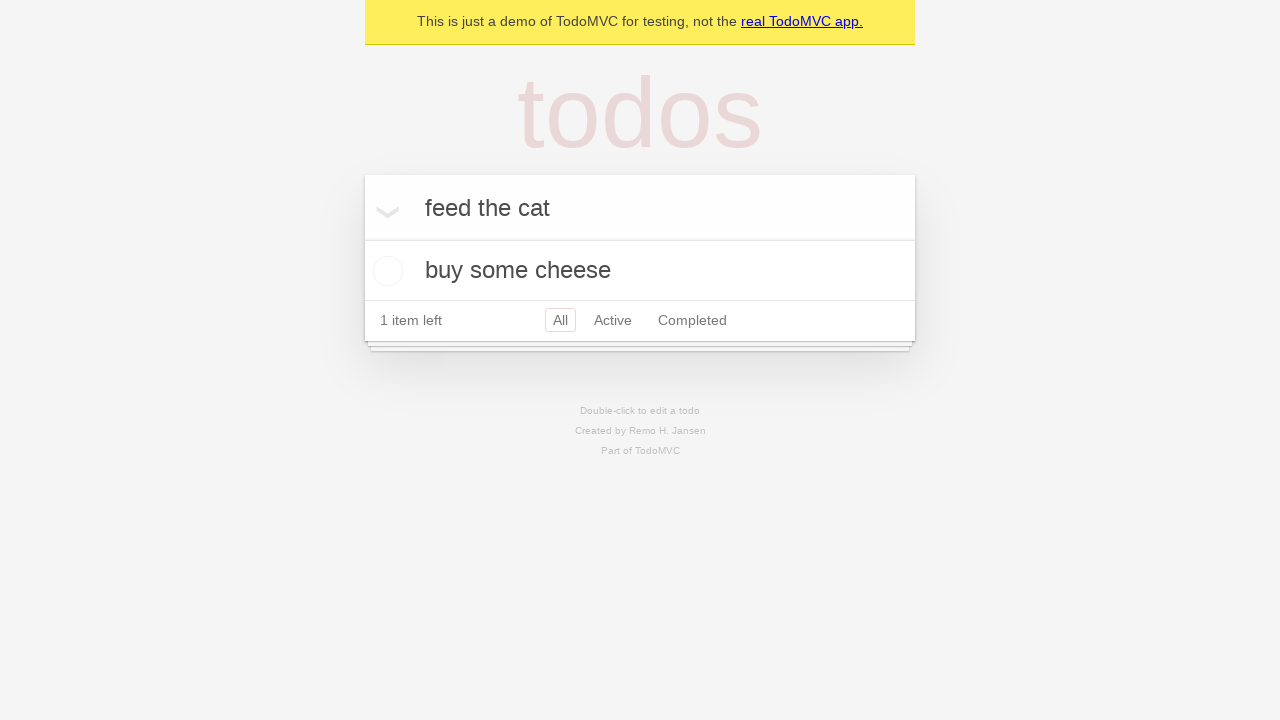

Pressed Enter to add second todo item on internal:attr=[placeholder="What needs to be done?"i]
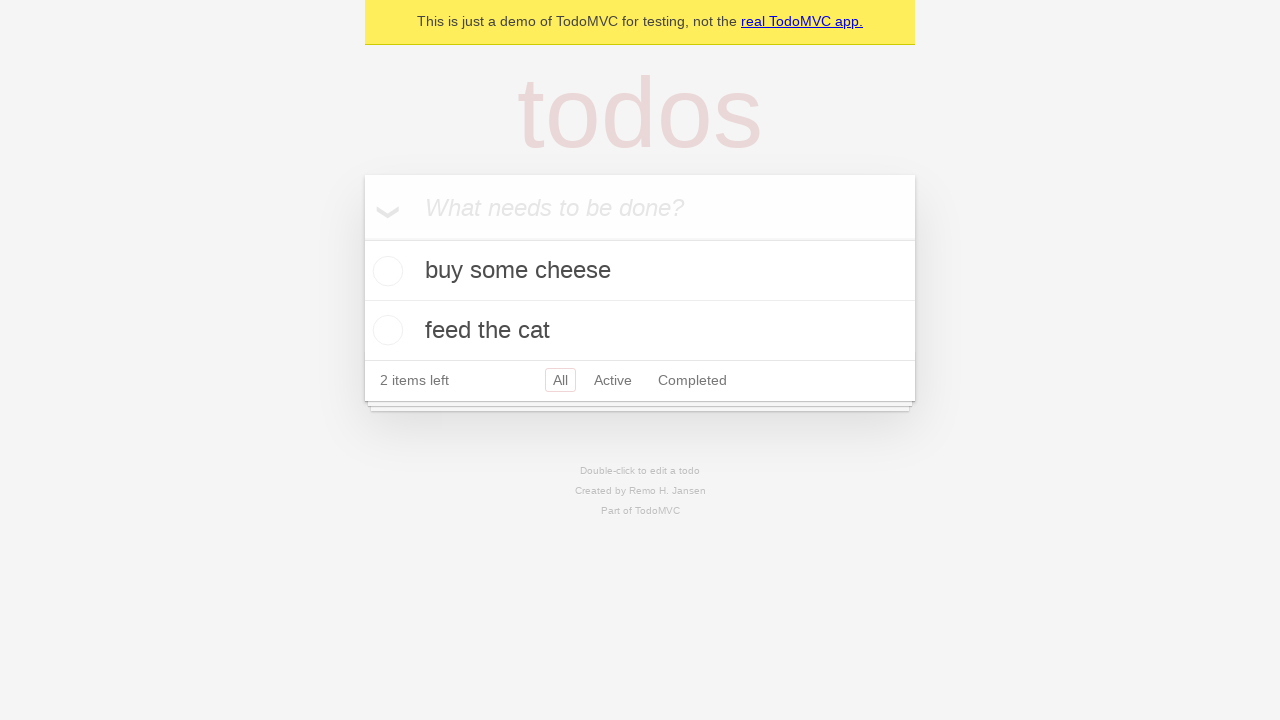

Filled todo input with 'book a doctors appointment' on internal:attr=[placeholder="What needs to be done?"i]
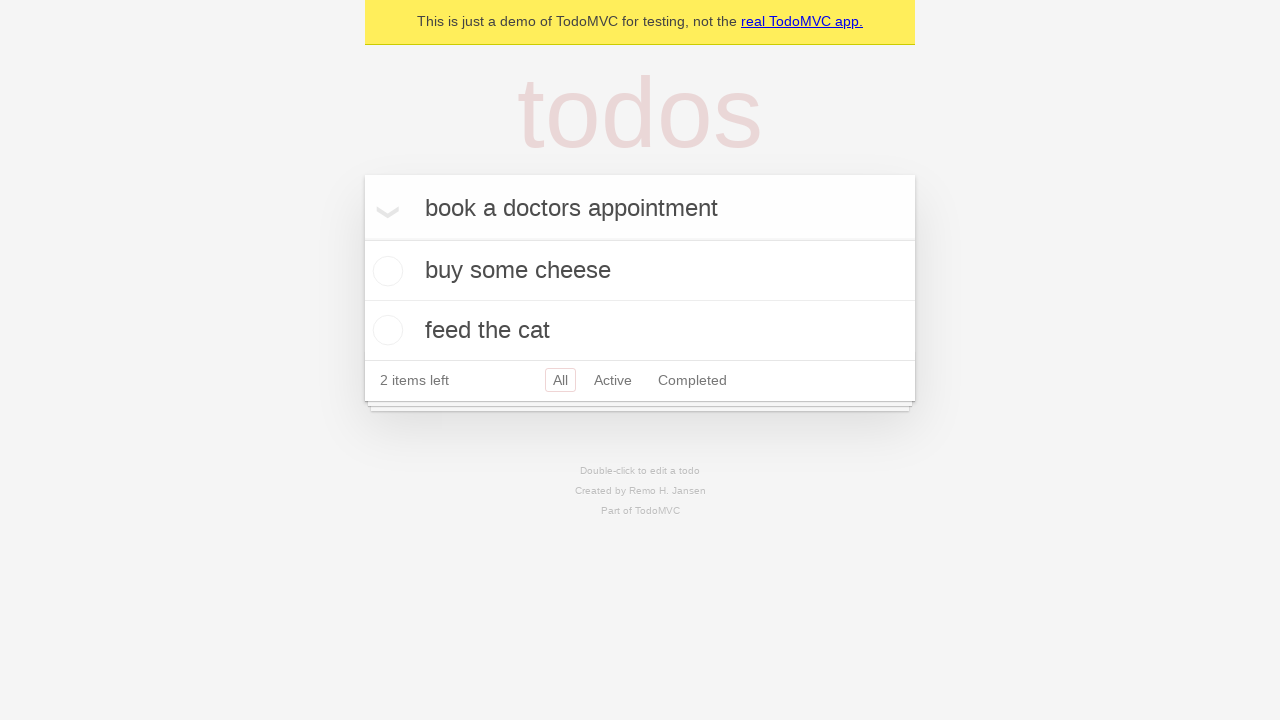

Pressed Enter to add third todo item on internal:attr=[placeholder="What needs to be done?"i]
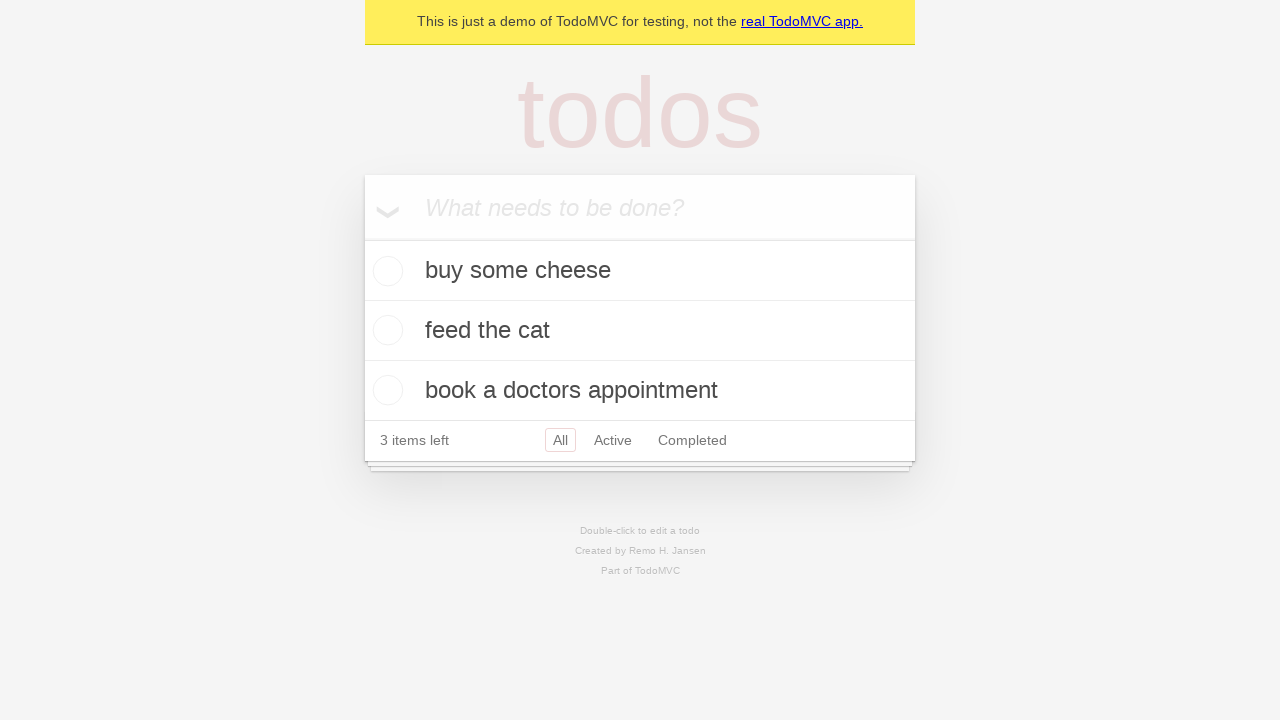

Double-clicked second todo item to enter edit mode at (640, 331) on internal:testid=[data-testid="todo-item"s] >> nth=1
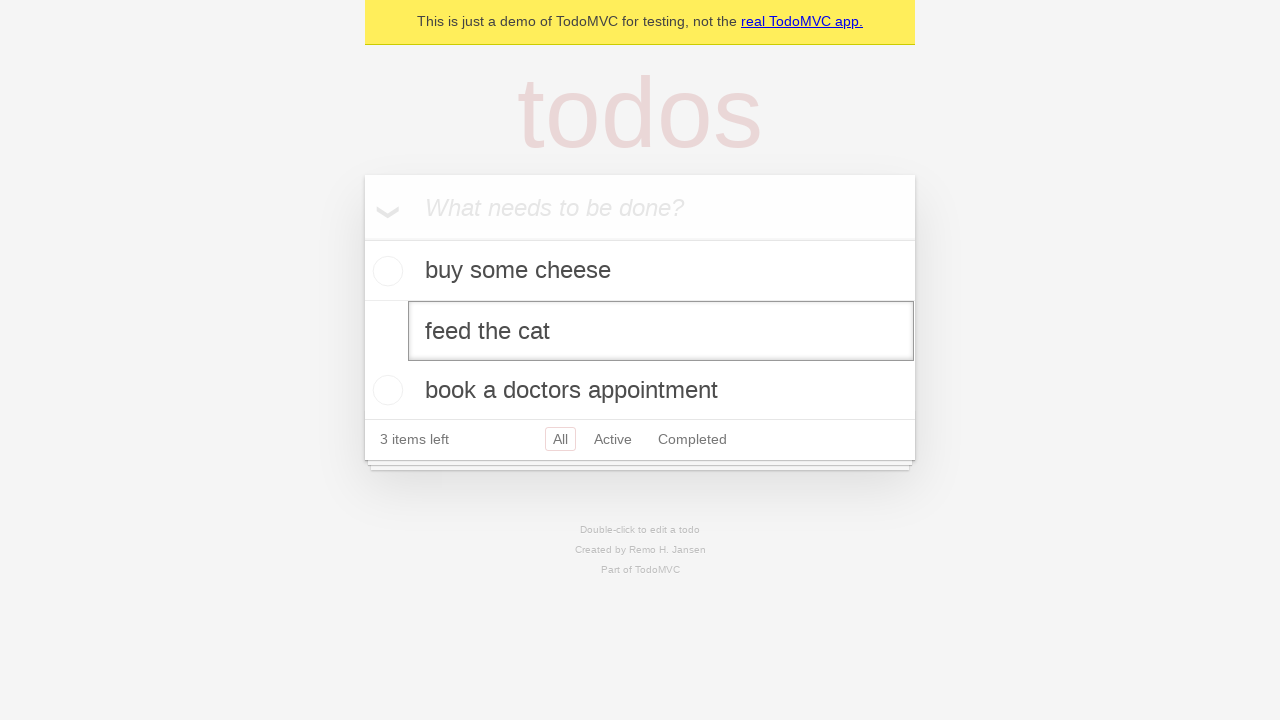

Changed edited todo text to 'buy some sausages' on internal:testid=[data-testid="todo-item"s] >> nth=1 >> internal:role=textbox[nam
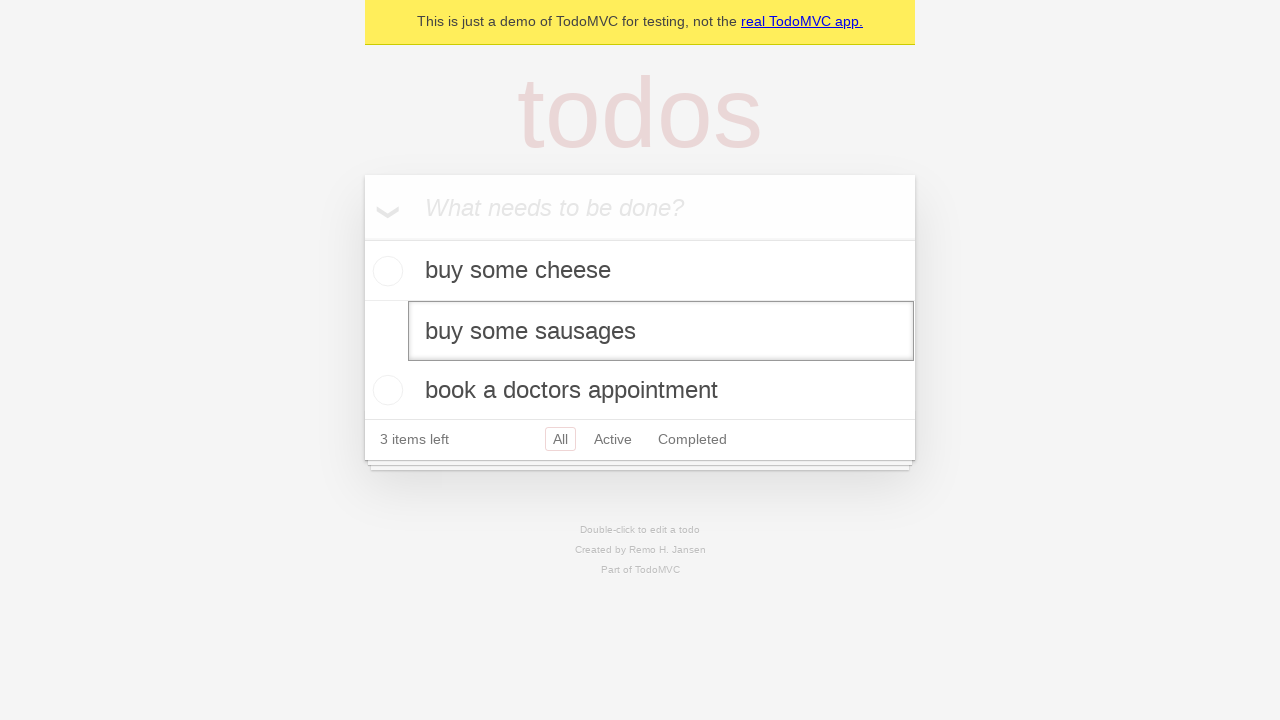

Triggered blur event on edit input to save changes
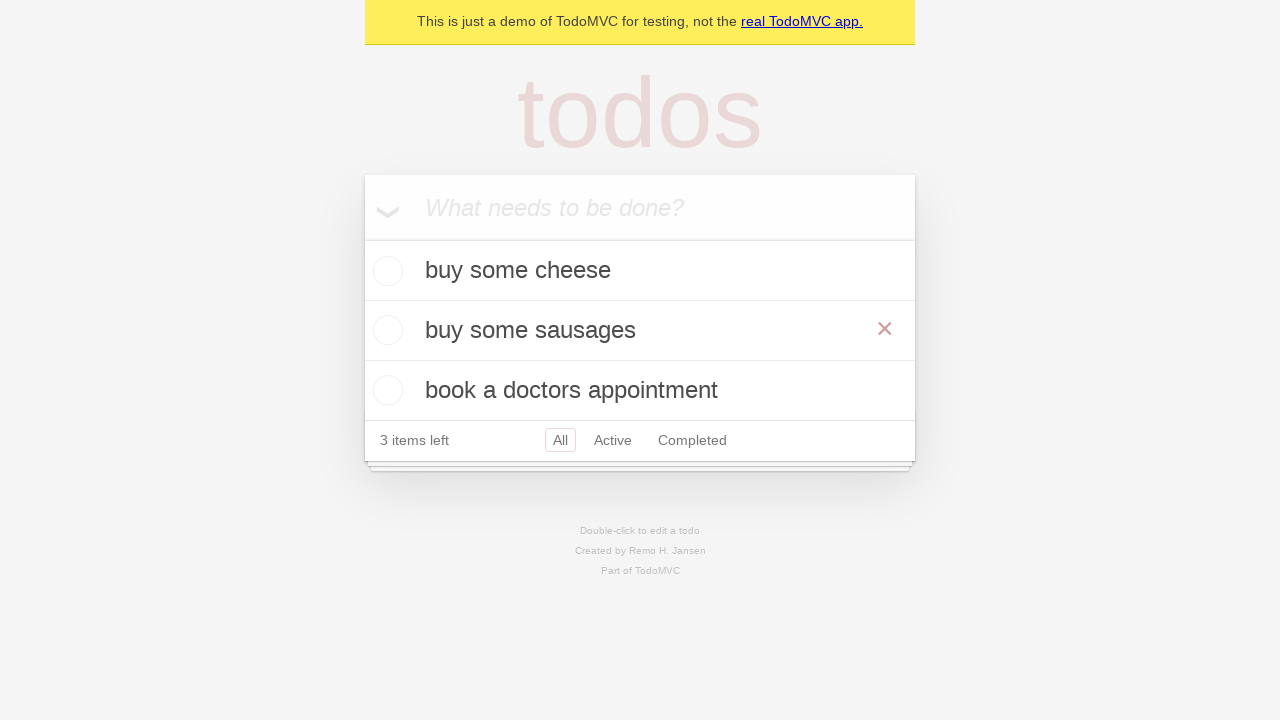

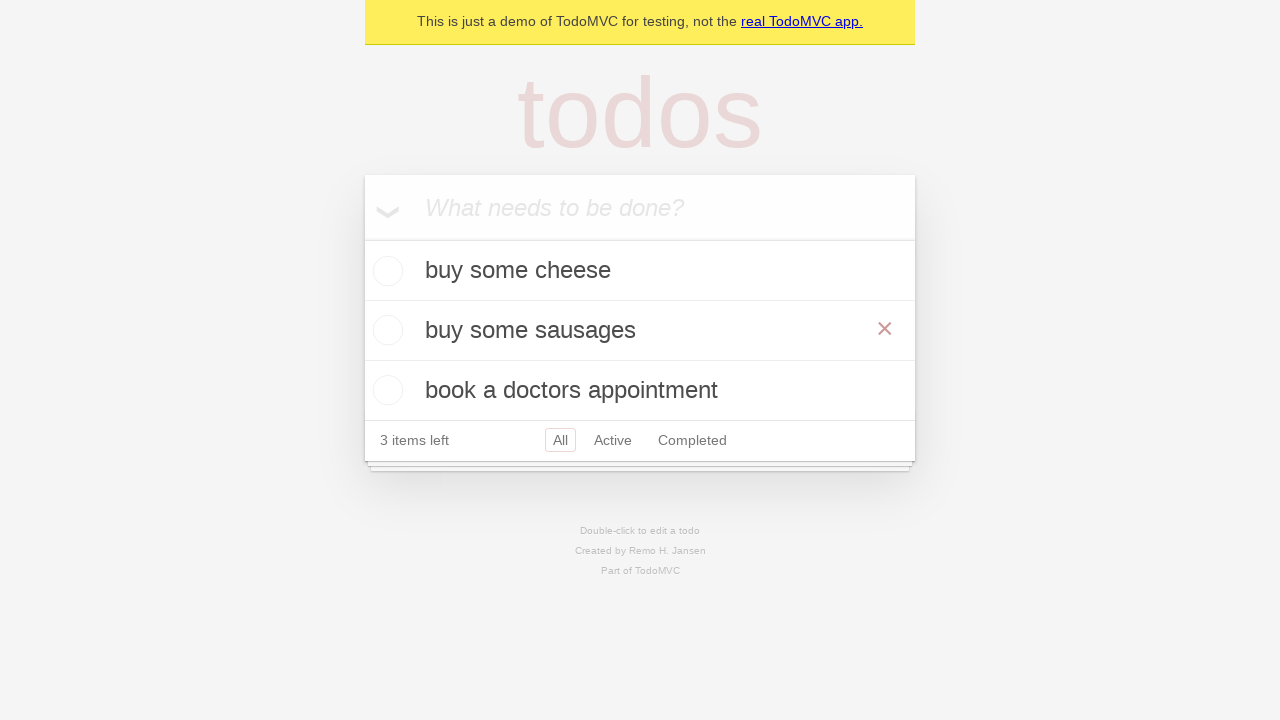